Locates an h2 element by its ID and verifies the heading text content

Starting URL: https://kristinek.github.io/site/examples/loc

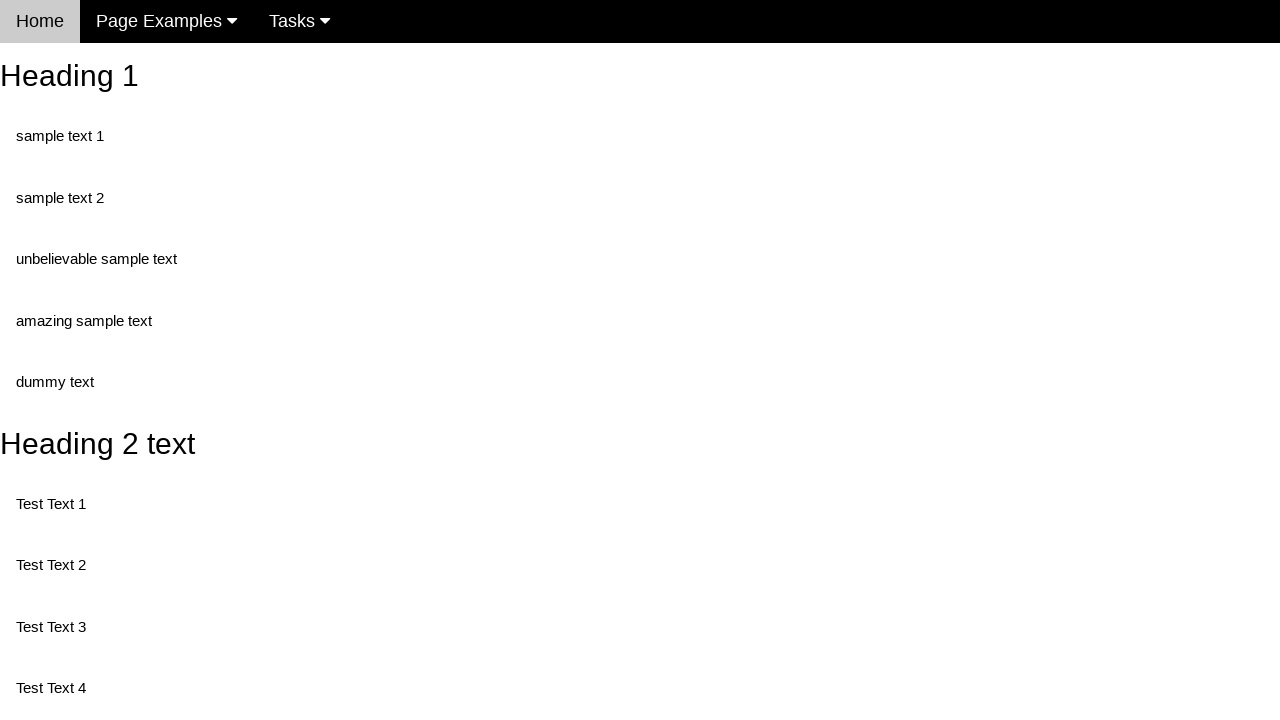

Navigated to page with locator examples
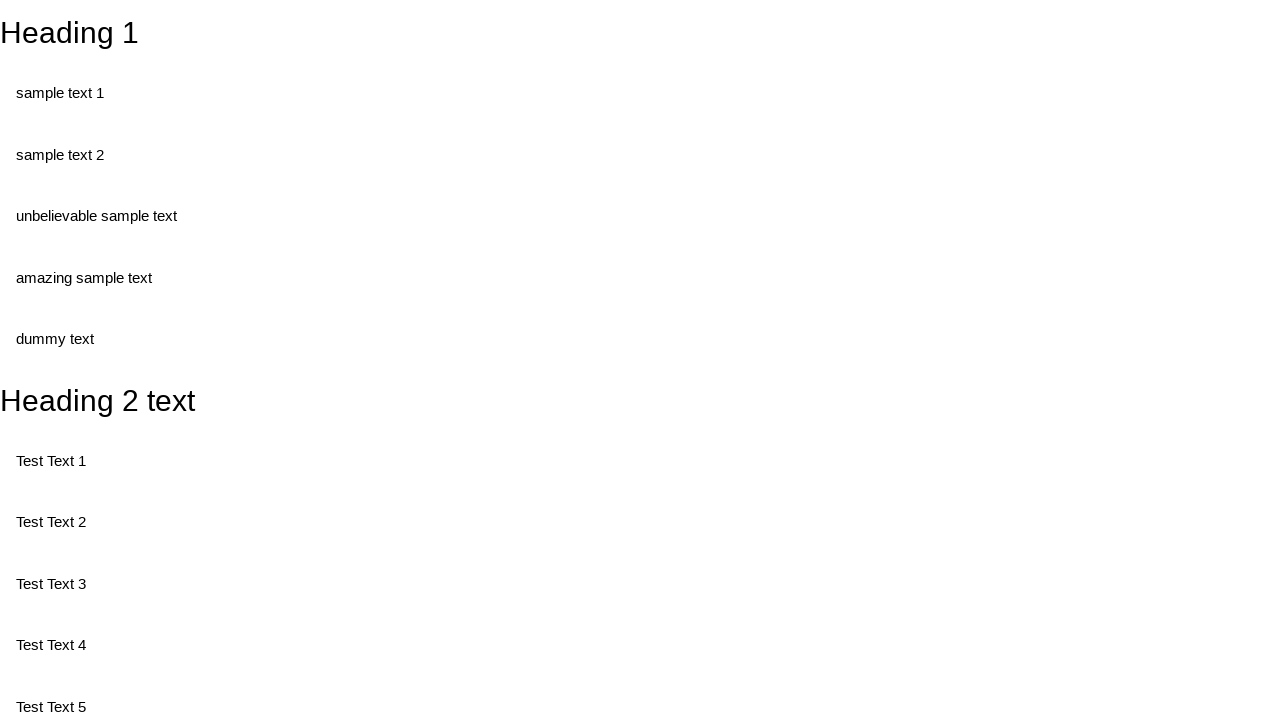

Retrieved text content from h2 element with id 'heading_2'
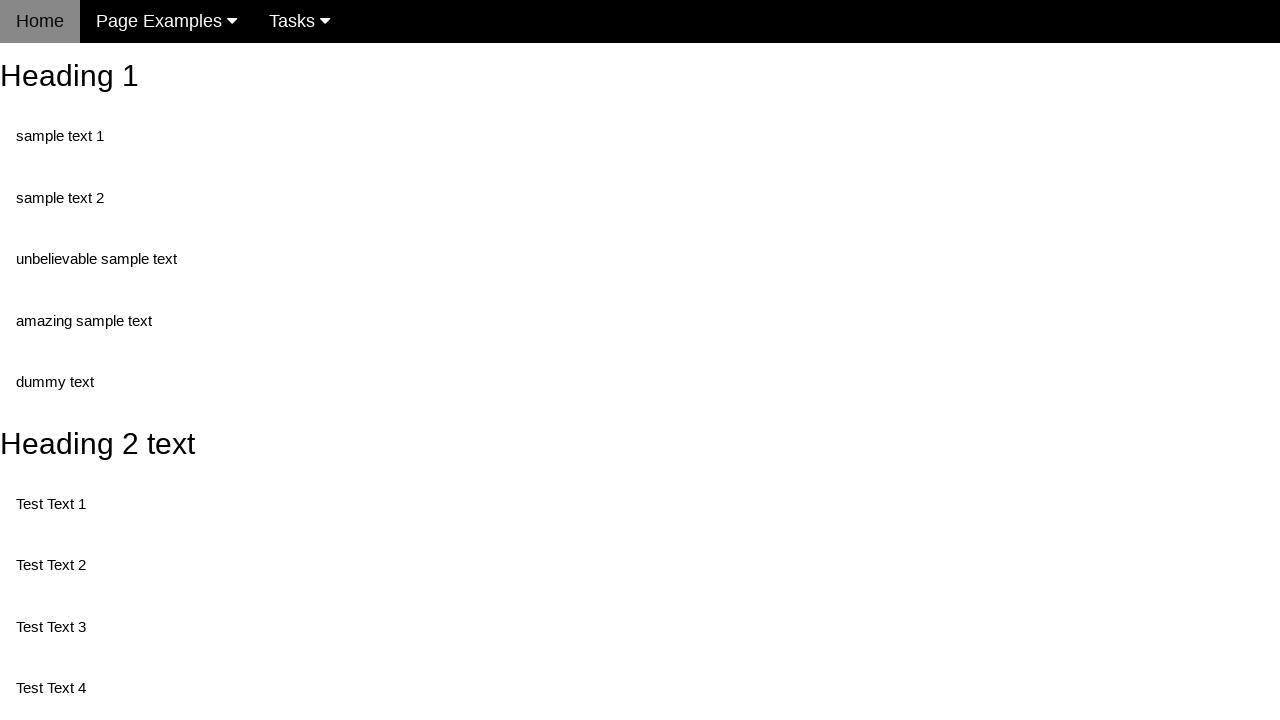

Verified that heading text equals 'Heading 2 text'
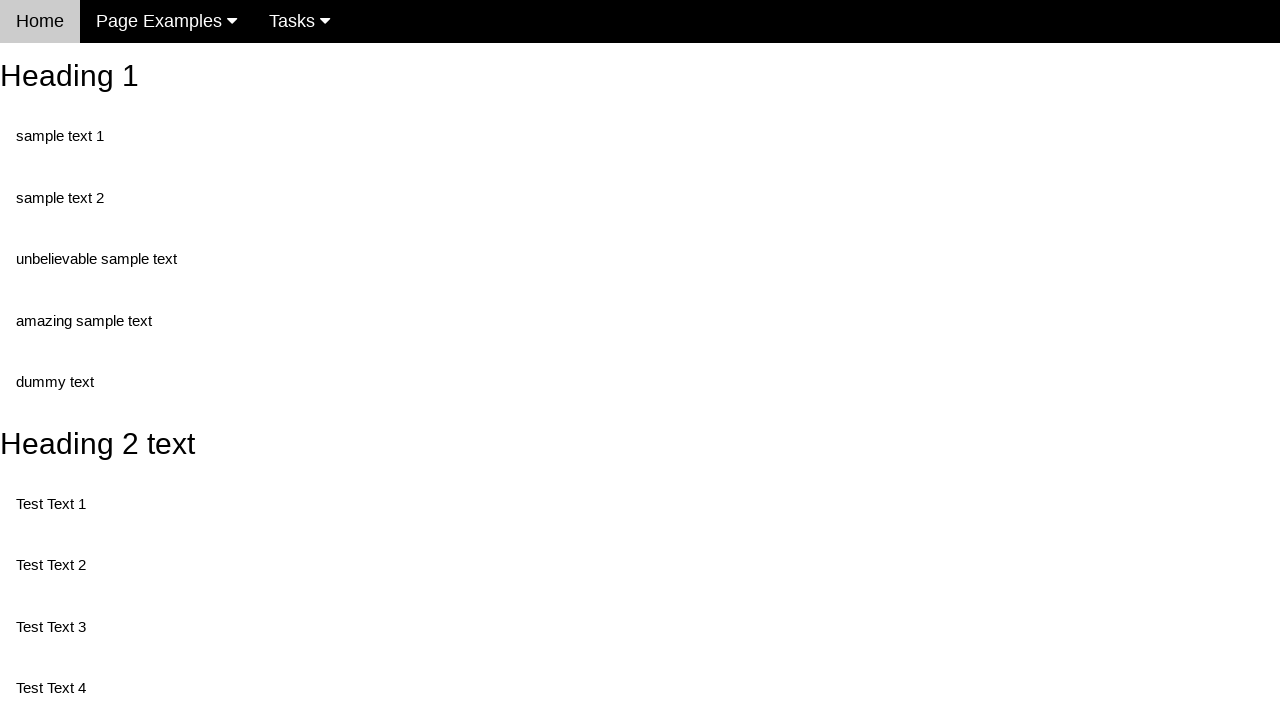

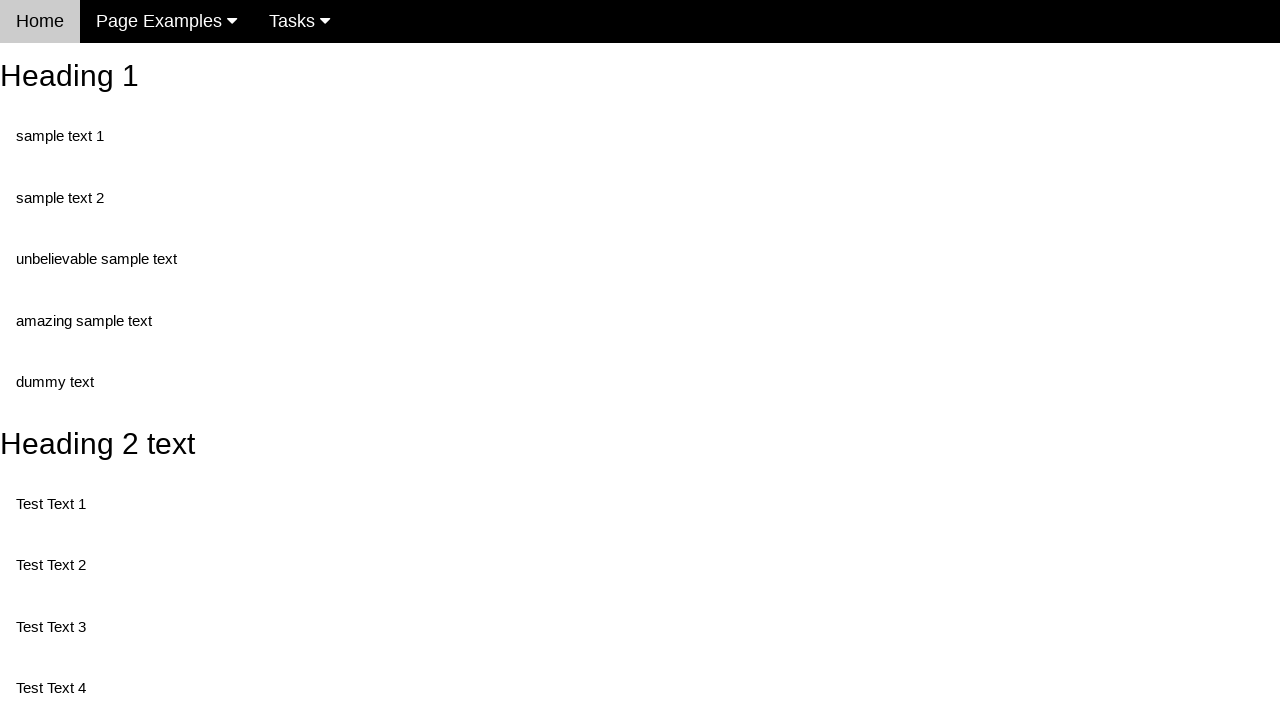